Tests SBI Life website navigation by hovering over menu items and clicking on 'Learn About Insurance' link

Starting URL: https://www.sbilife.co.in/

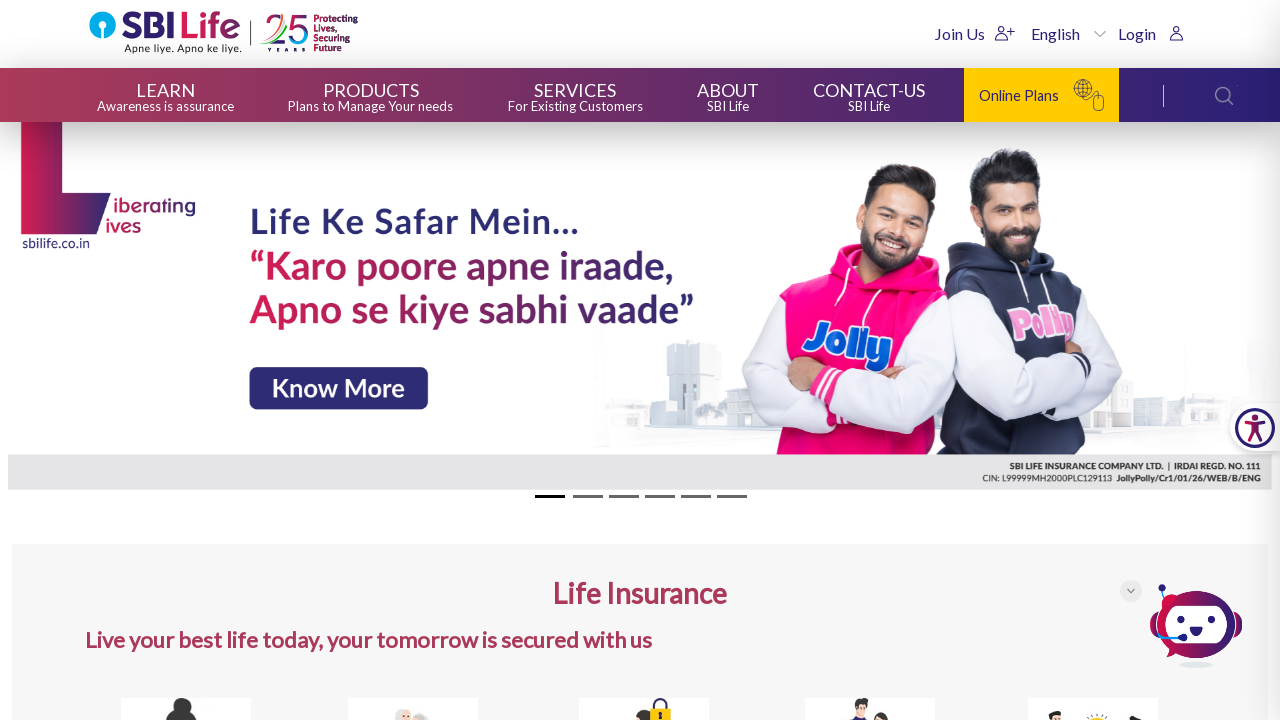

Navigated to SBI Life website
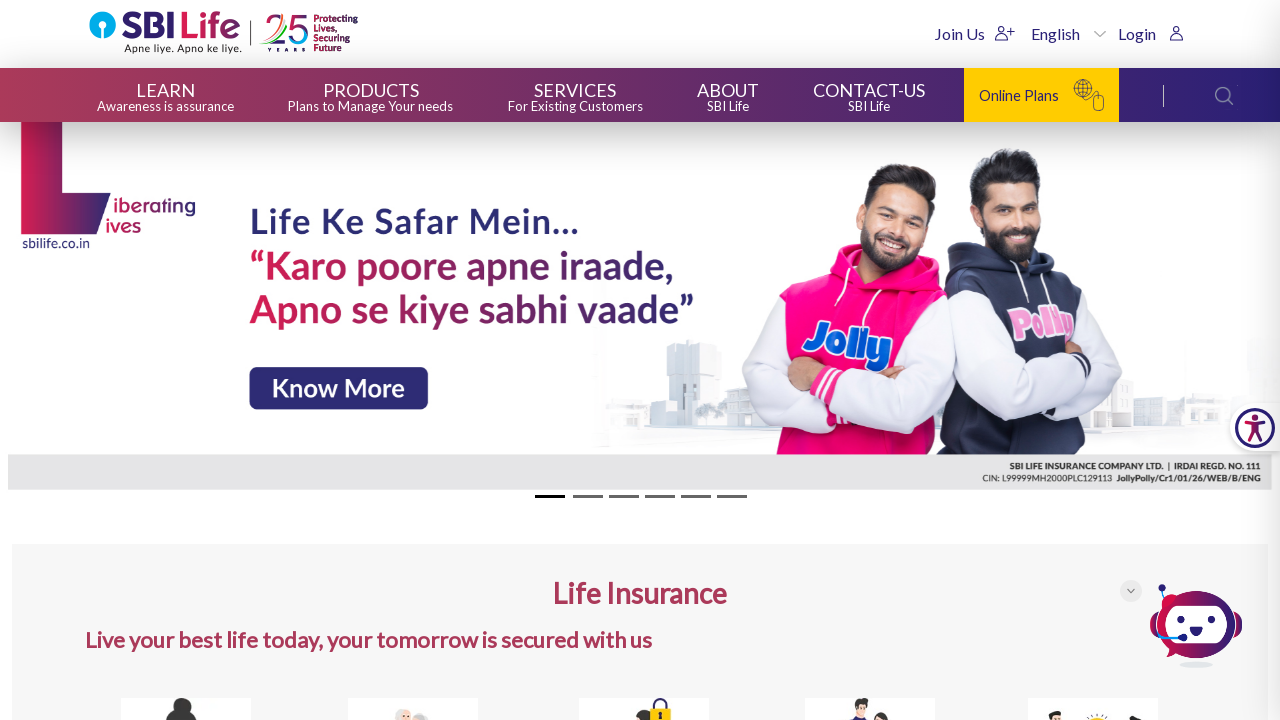

Located menu items in the navigation bar
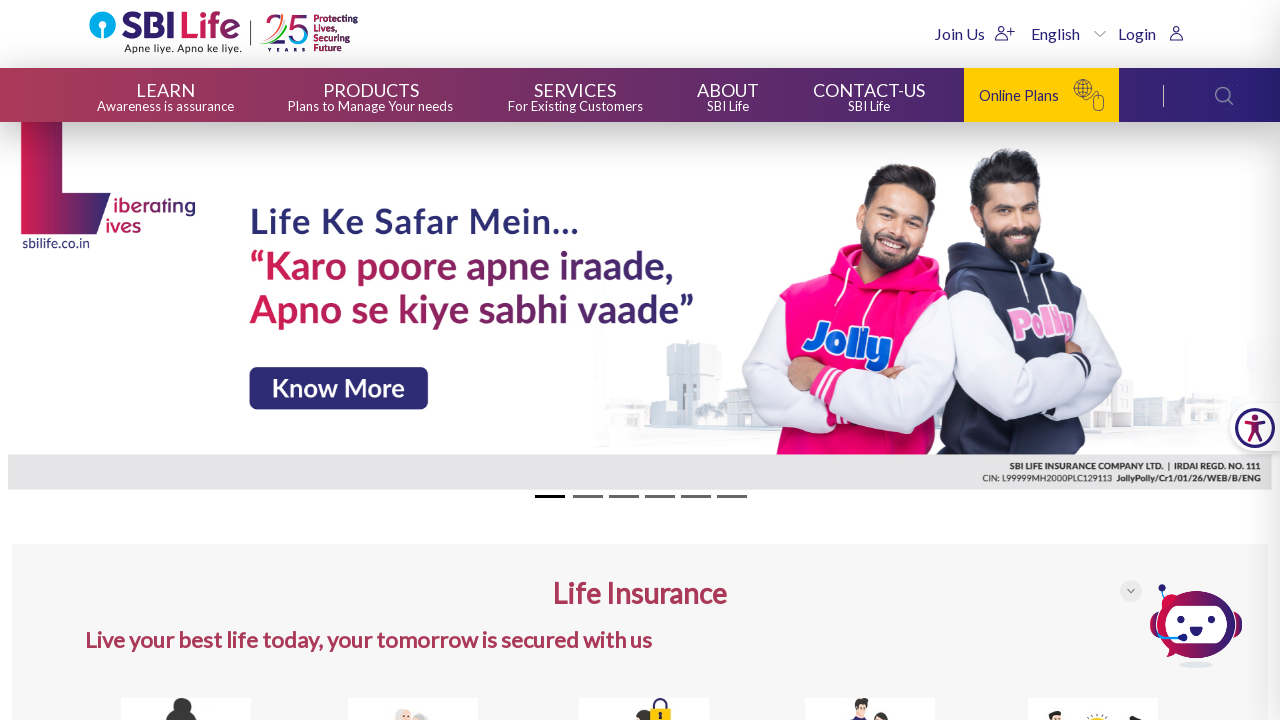

Hovered over menu item 1 at (166, 95) on xpath=//div[@id='container']/div[2]/ul/li >> nth=0
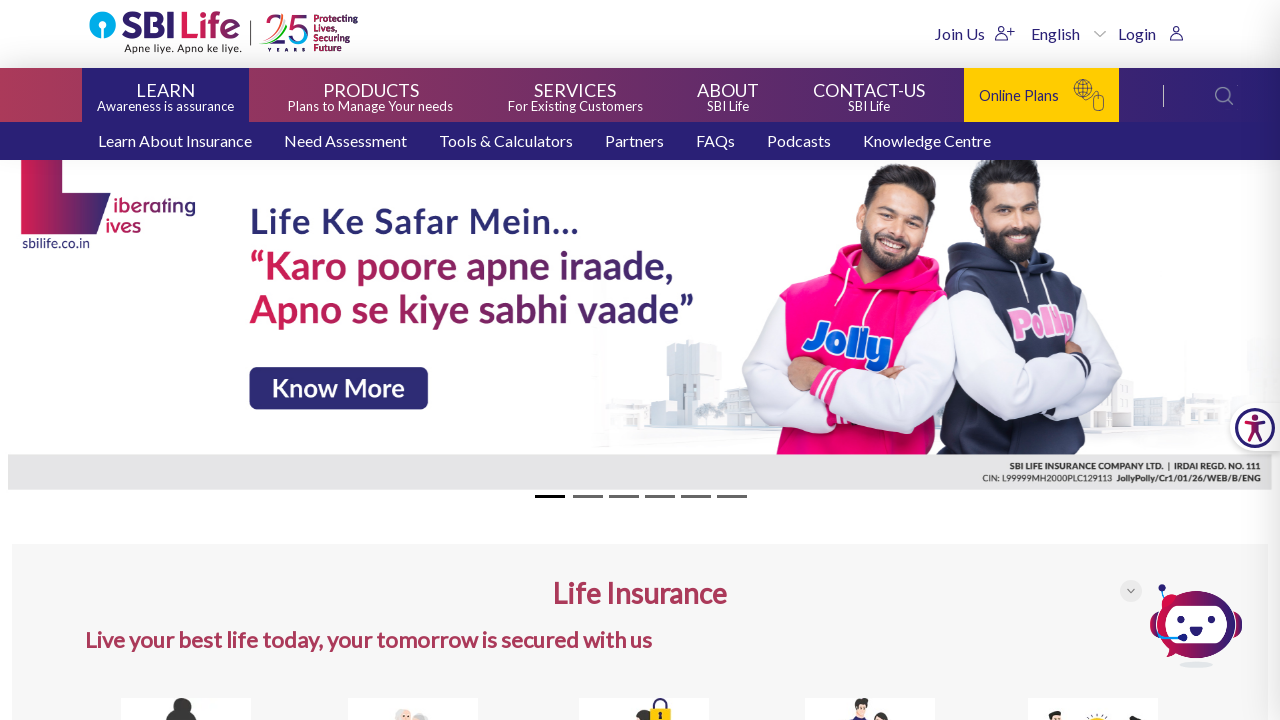

Waited 1 second after hovering over menu item 1
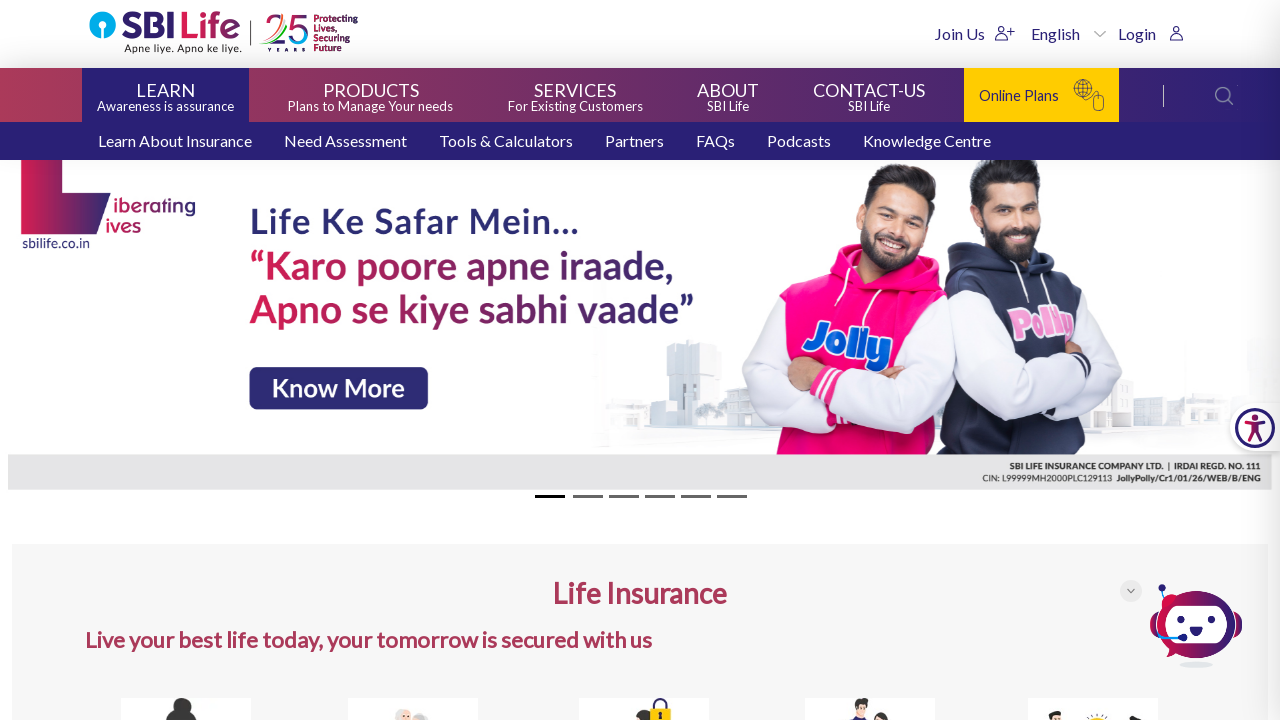

Hovered over menu item 2 at (371, 95) on xpath=//div[@id='container']/div[2]/ul/li >> nth=1
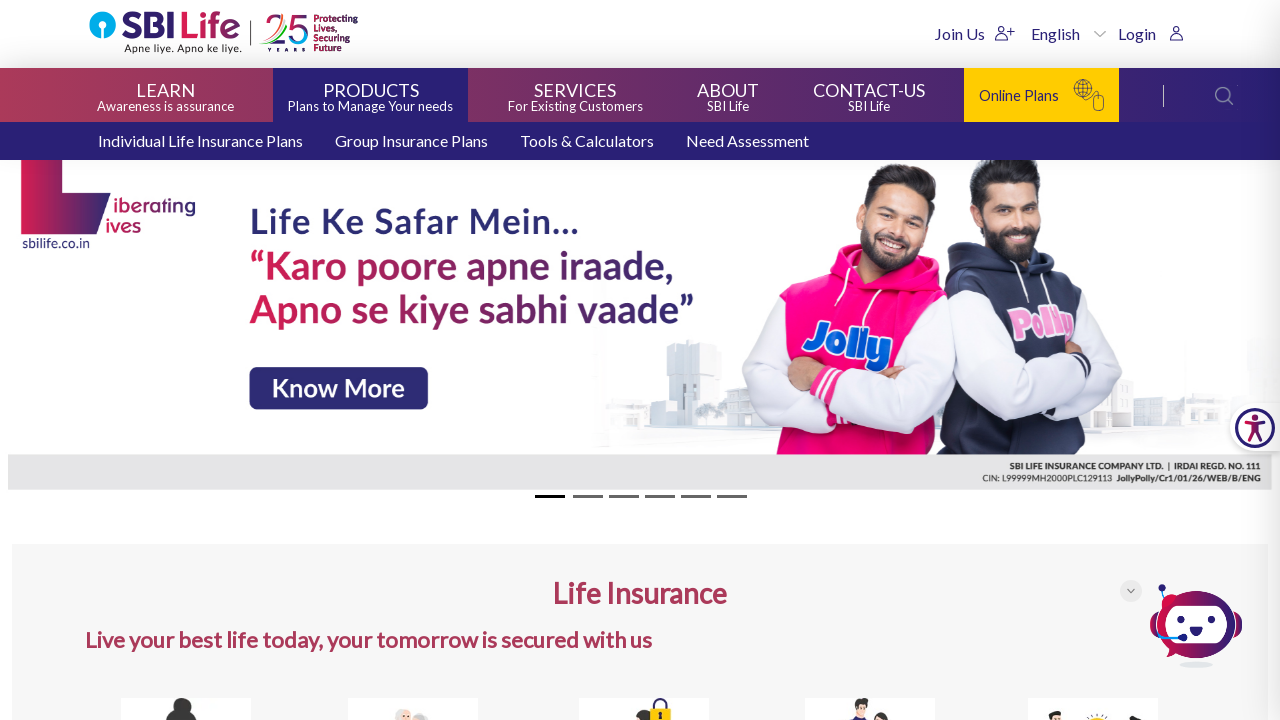

Waited 1 second after hovering over menu item 2
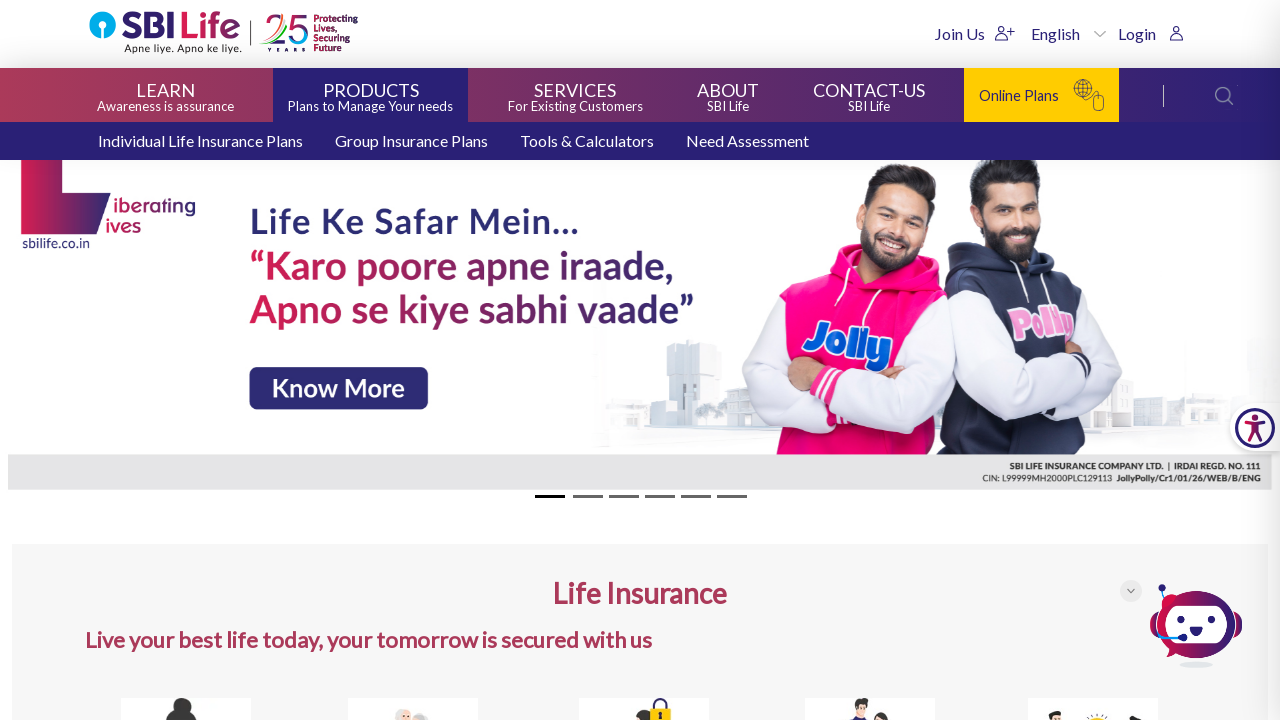

Hovered over menu item 3 at (575, 95) on xpath=//div[@id='container']/div[2]/ul/li >> nth=2
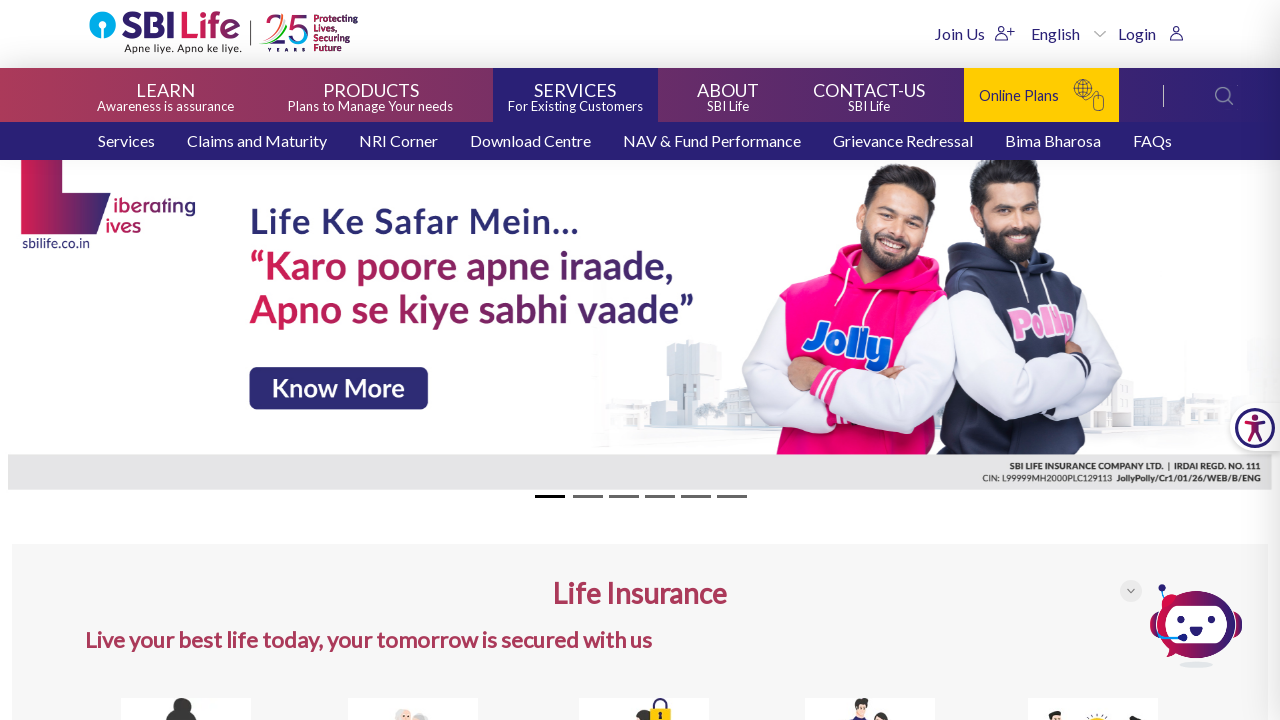

Waited 1 second after hovering over menu item 3
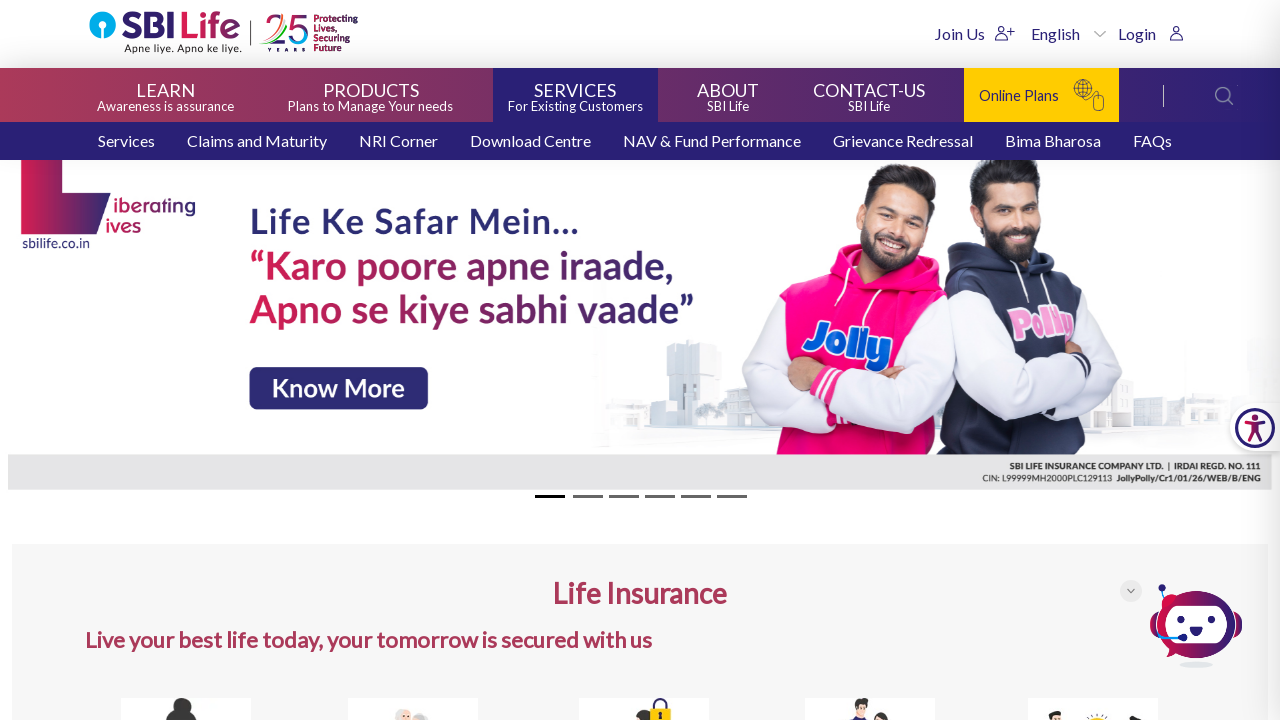

Hovered over menu item 4 at (728, 95) on xpath=//div[@id='container']/div[2]/ul/li >> nth=3
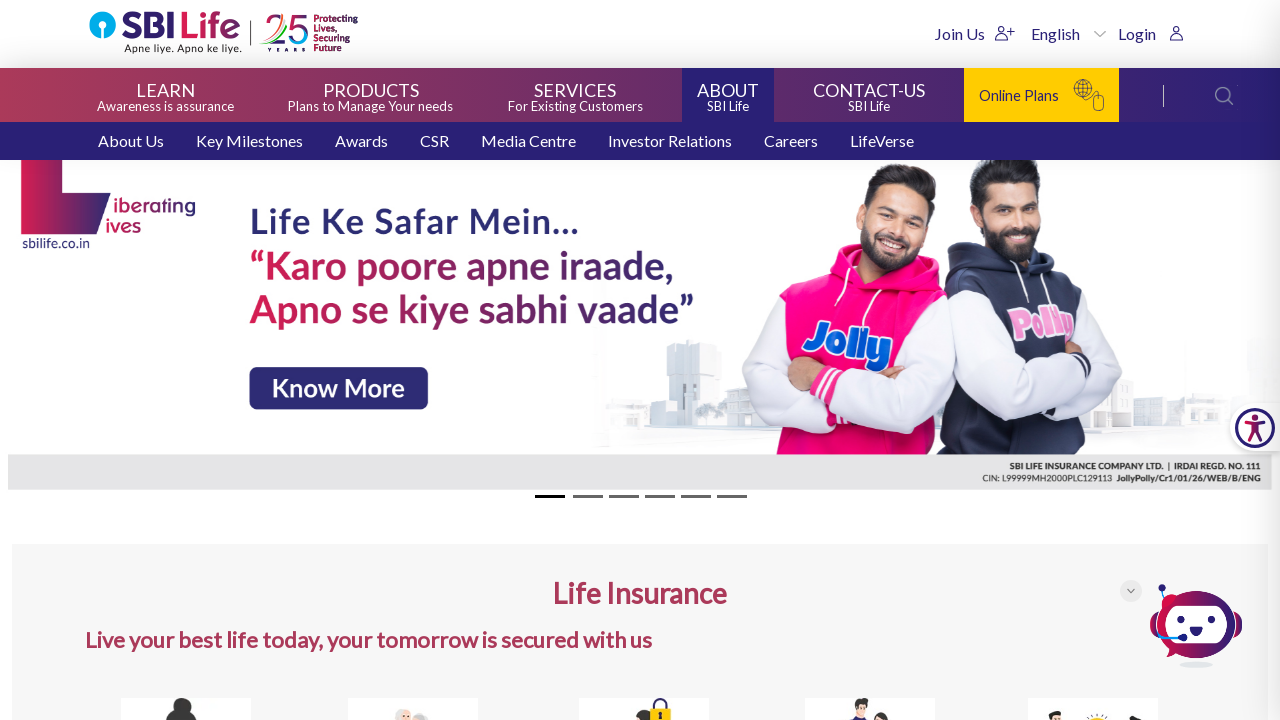

Waited 1 second after hovering over menu item 4
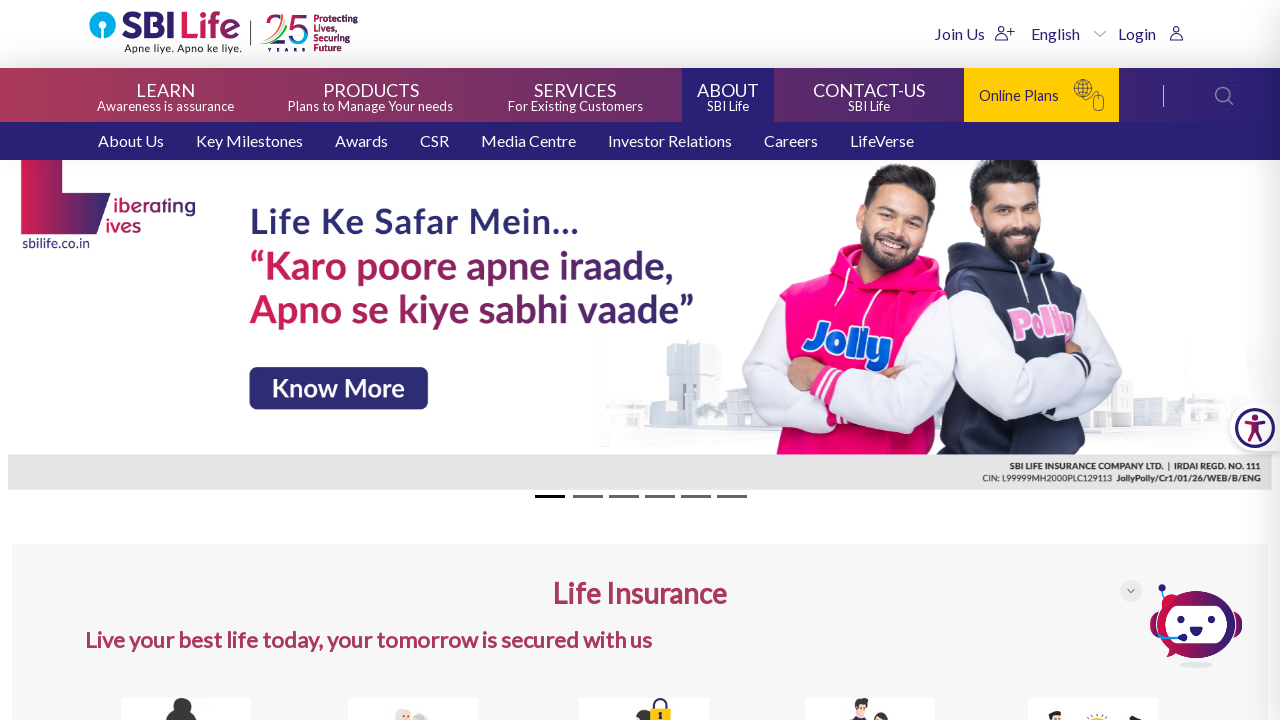

Hovered over menu item 5 at (869, 95) on xpath=//div[@id='container']/div[2]/ul/li >> nth=4
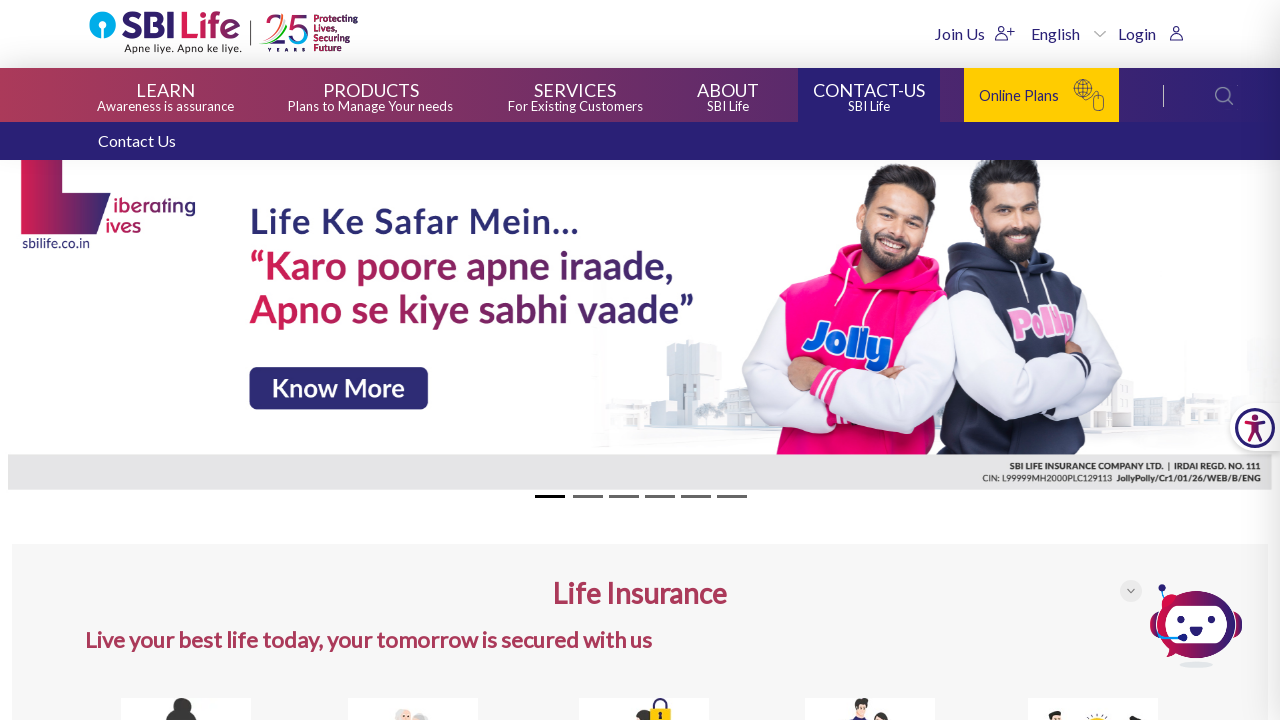

Waited 1 second after hovering over menu item 5
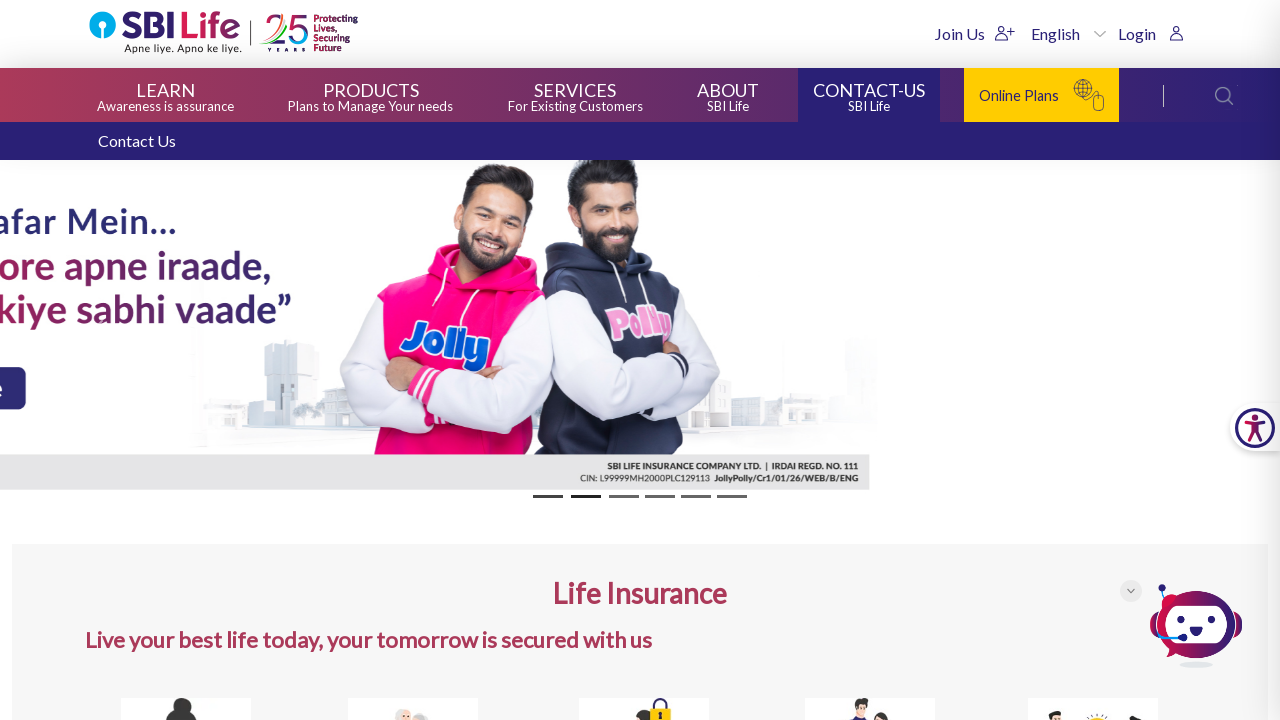

Hovered back to first menu item at (166, 95) on xpath=//div[@id='container']/div[2]/ul/li >> nth=0
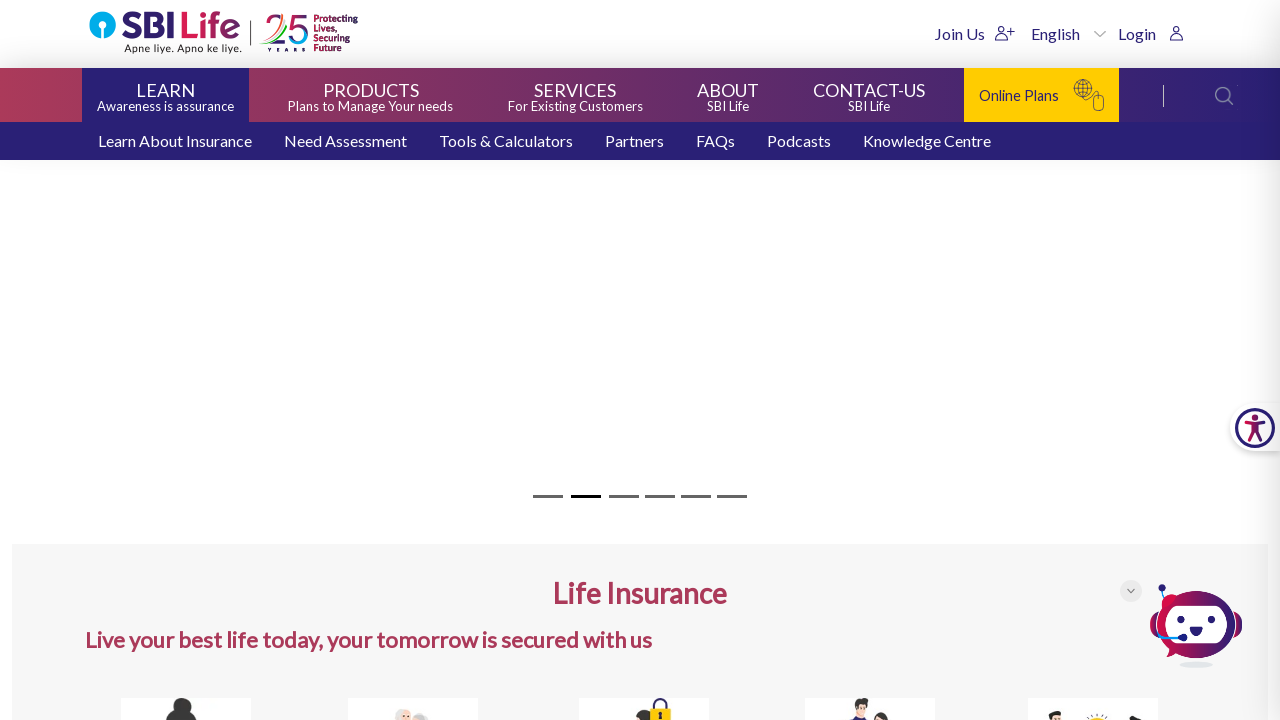

Clicked on 'Learn About Insurance' link at (175, 141) on text=Learn About Insurance
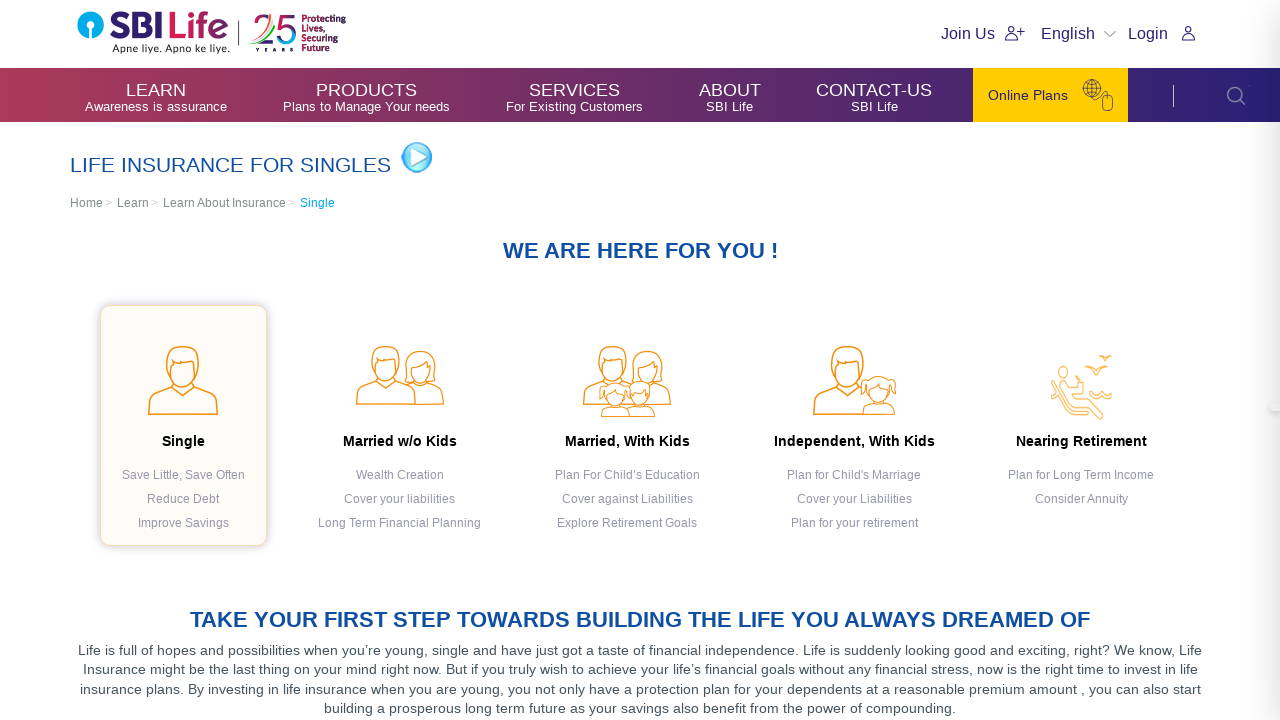

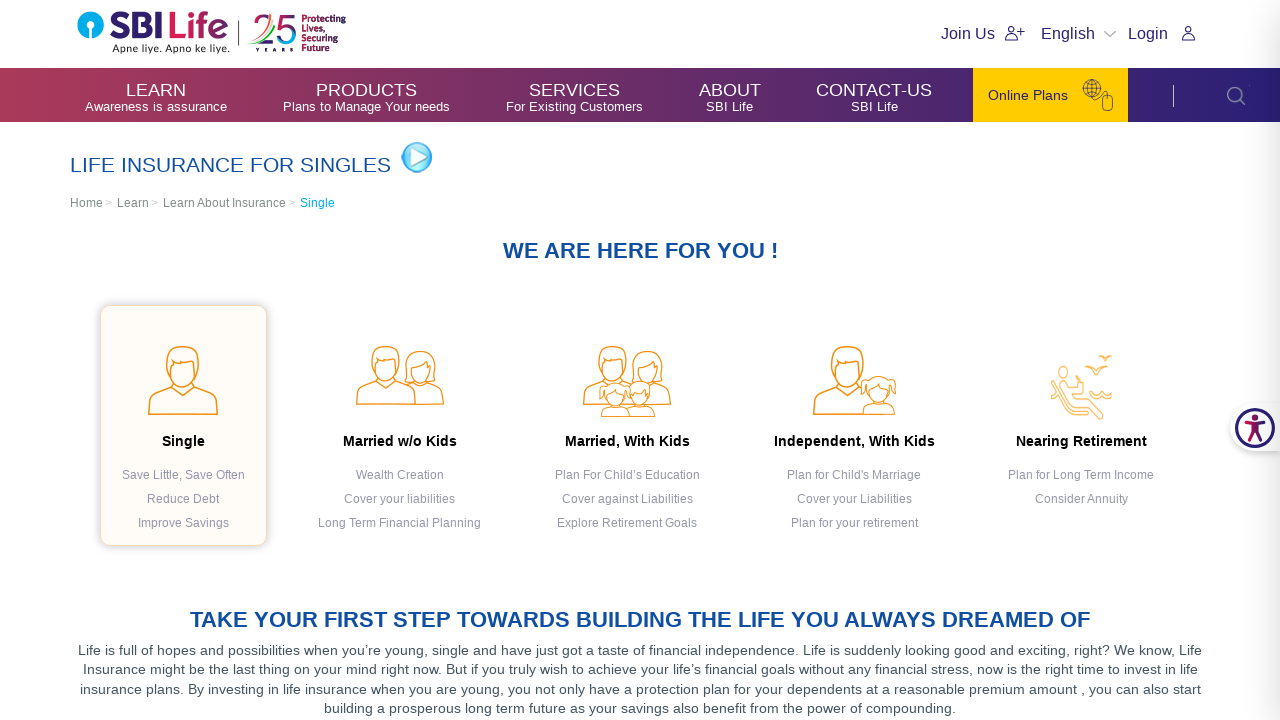